Tests jQuery UI datepicker functionality by switching to the demo iframe, opening the calendar widget, and selecting a specific date (30th of the current month).

Starting URL: https://jqueryui.com/datepicker/

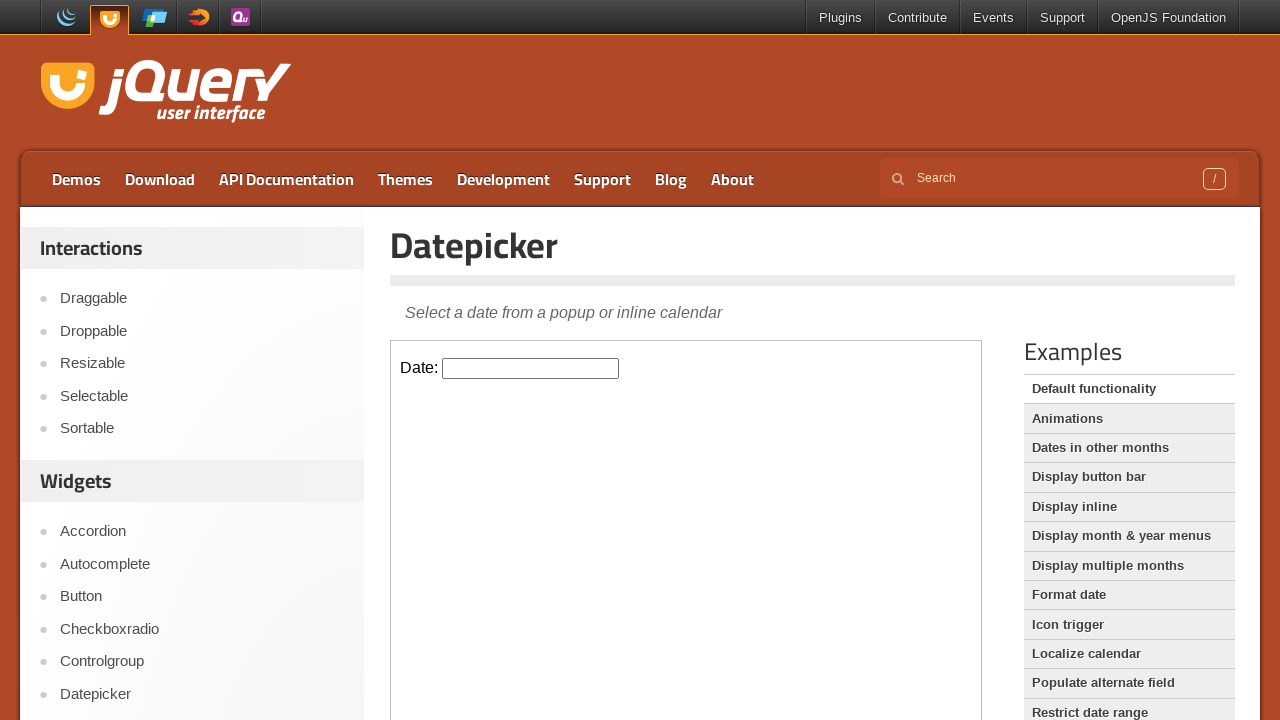

Located demo iframe containing datepicker
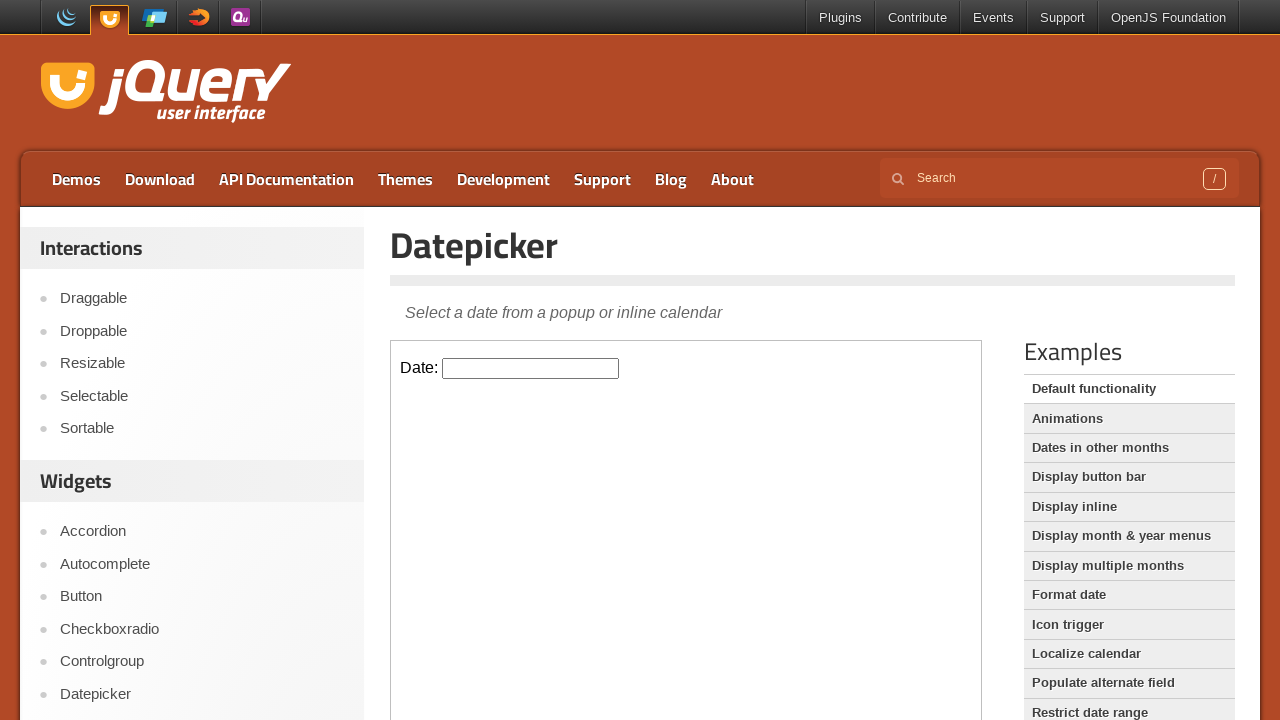

Clicked datepicker input to open calendar widget at (531, 368) on iframe.demo-frame >> internal:control=enter-frame >> #datepicker
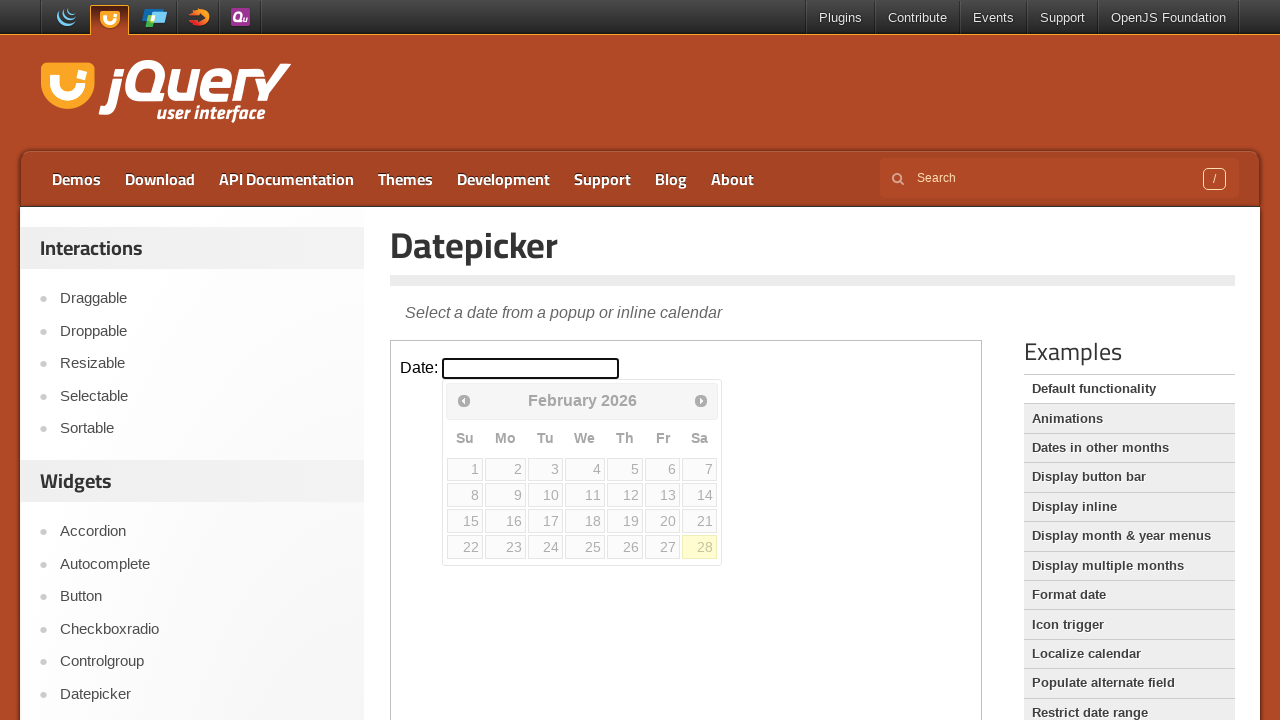

Calendar widget appeared and loaded
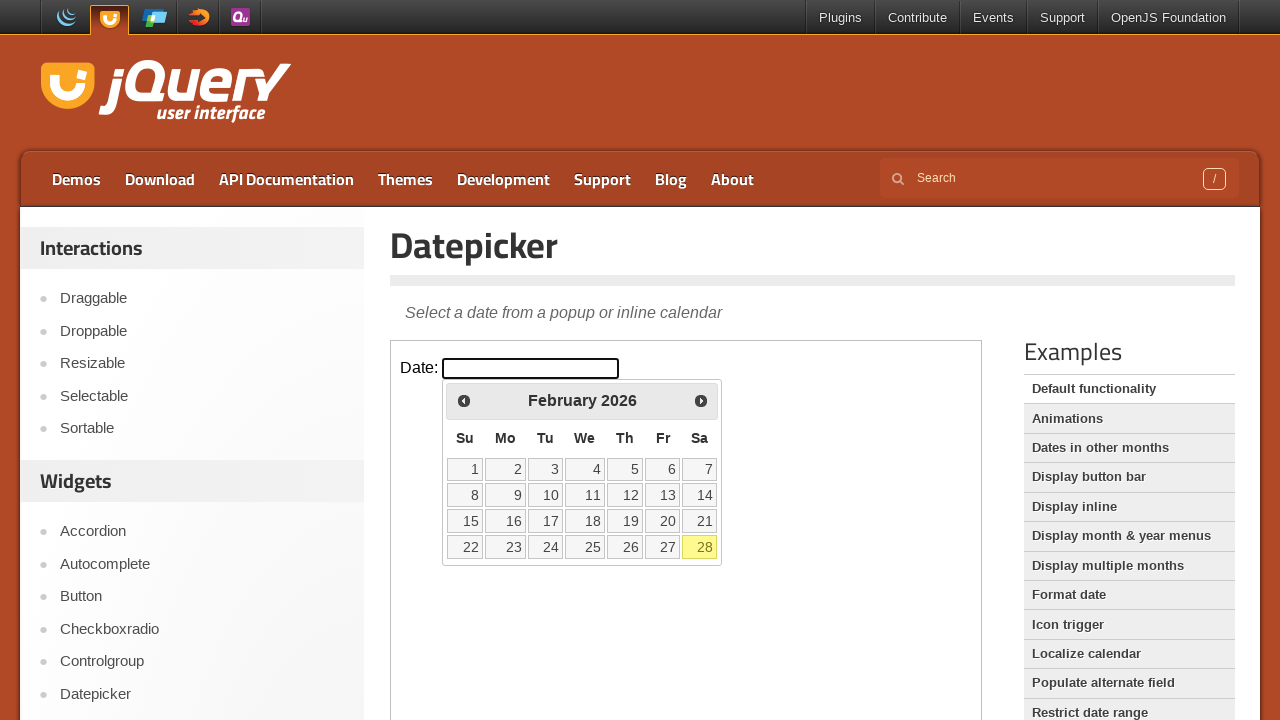

Located all date cells in calendar table
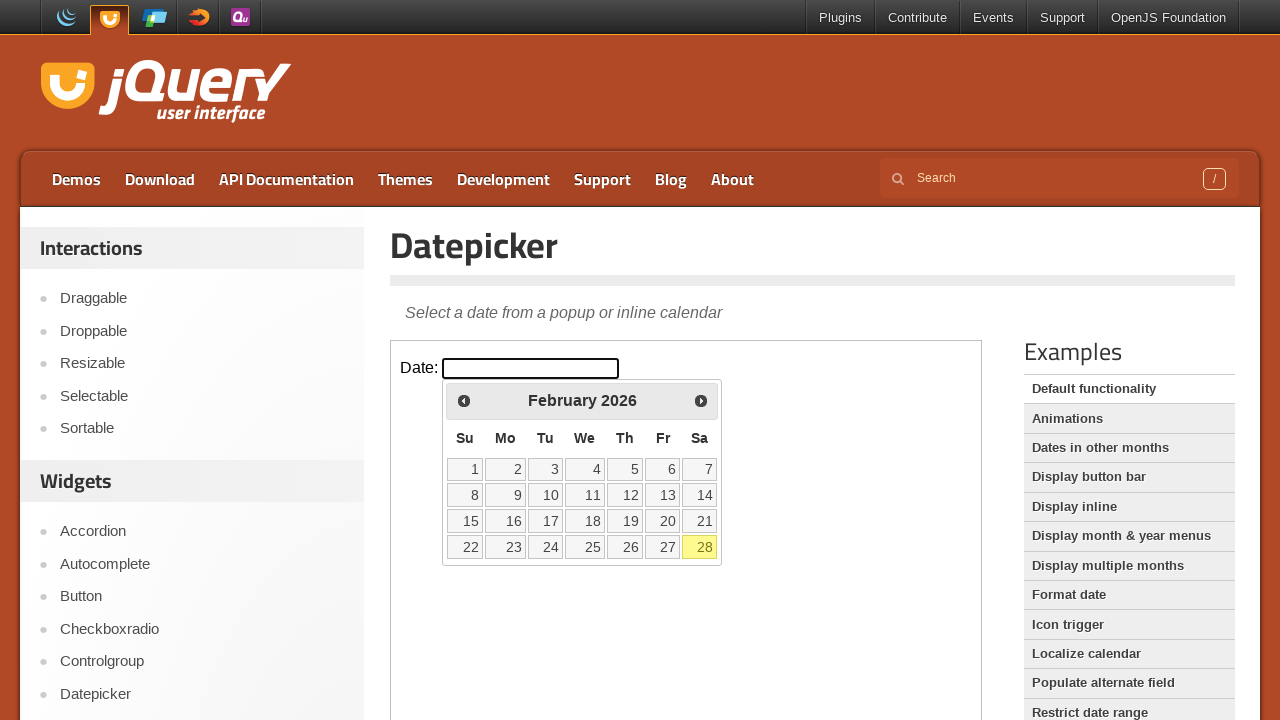

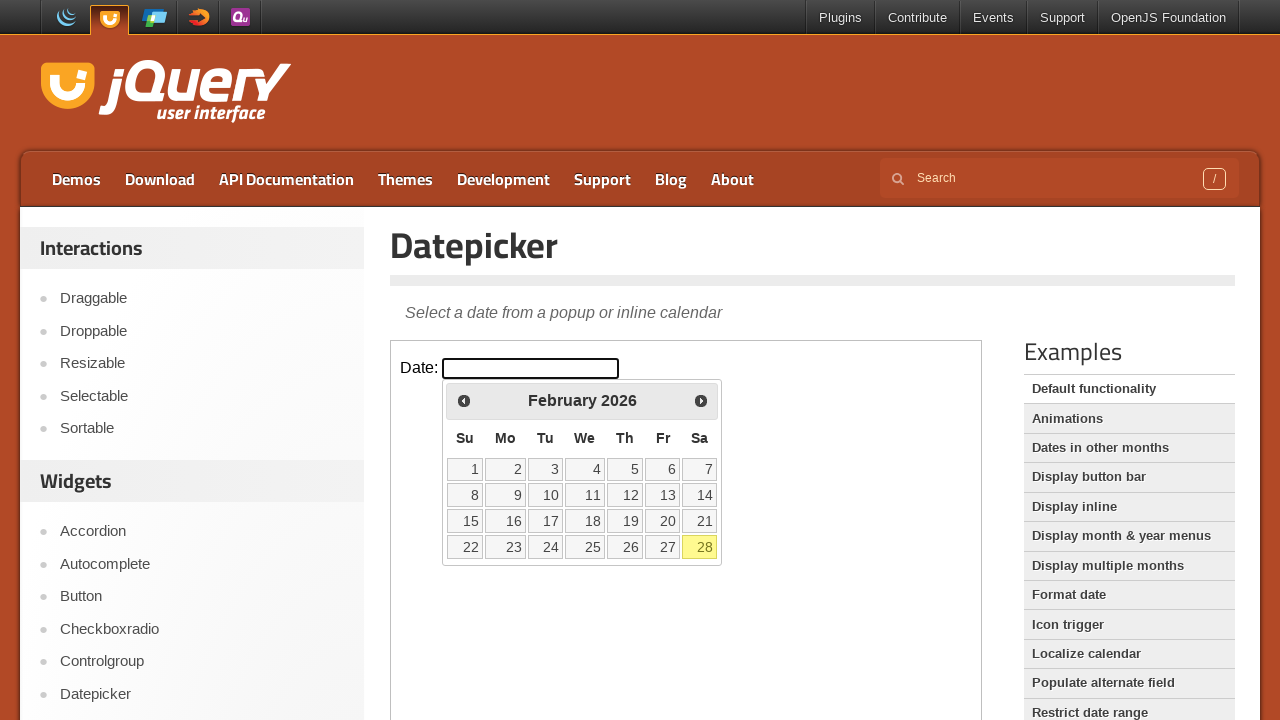